Tests dropdown selection functionality by selecting options using different methods: by index, by value, and by visible text

Starting URL: https://the-internet.herokuapp.com/dropdown

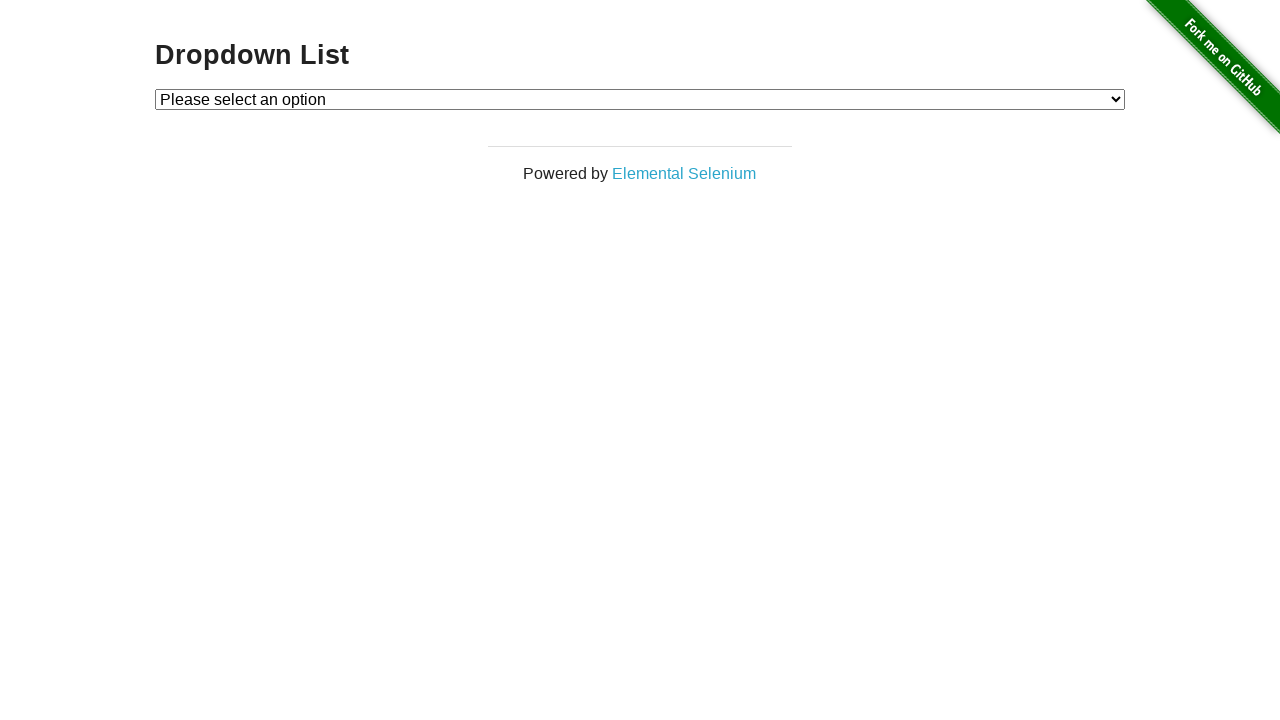

Located the dropdown element
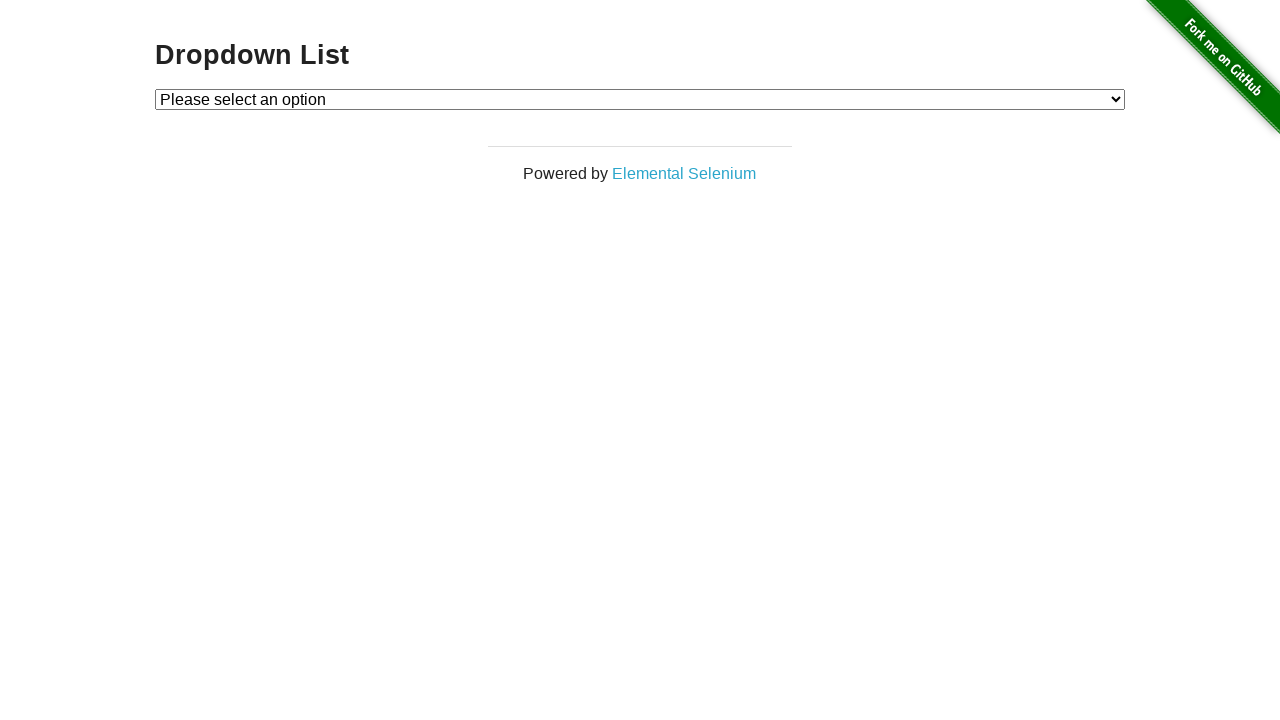

Selected Option 2 by index on select#dropdown
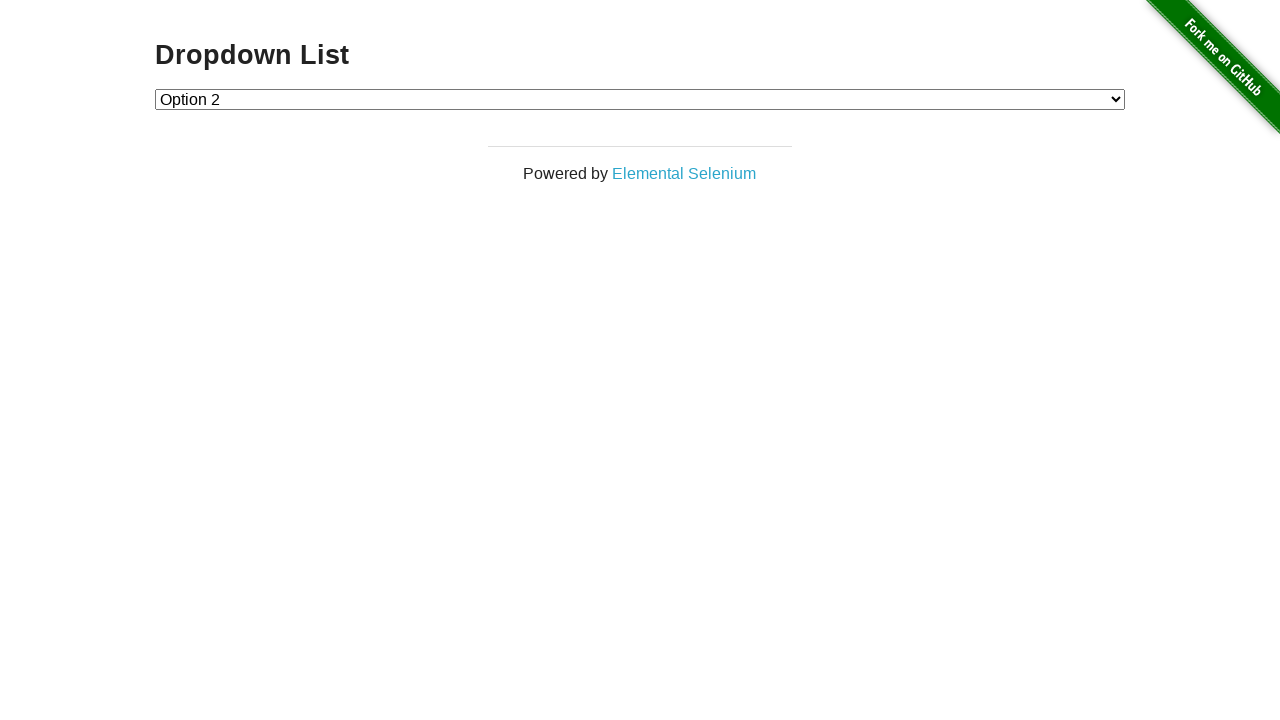

Selected Option 1 by value on select#dropdown
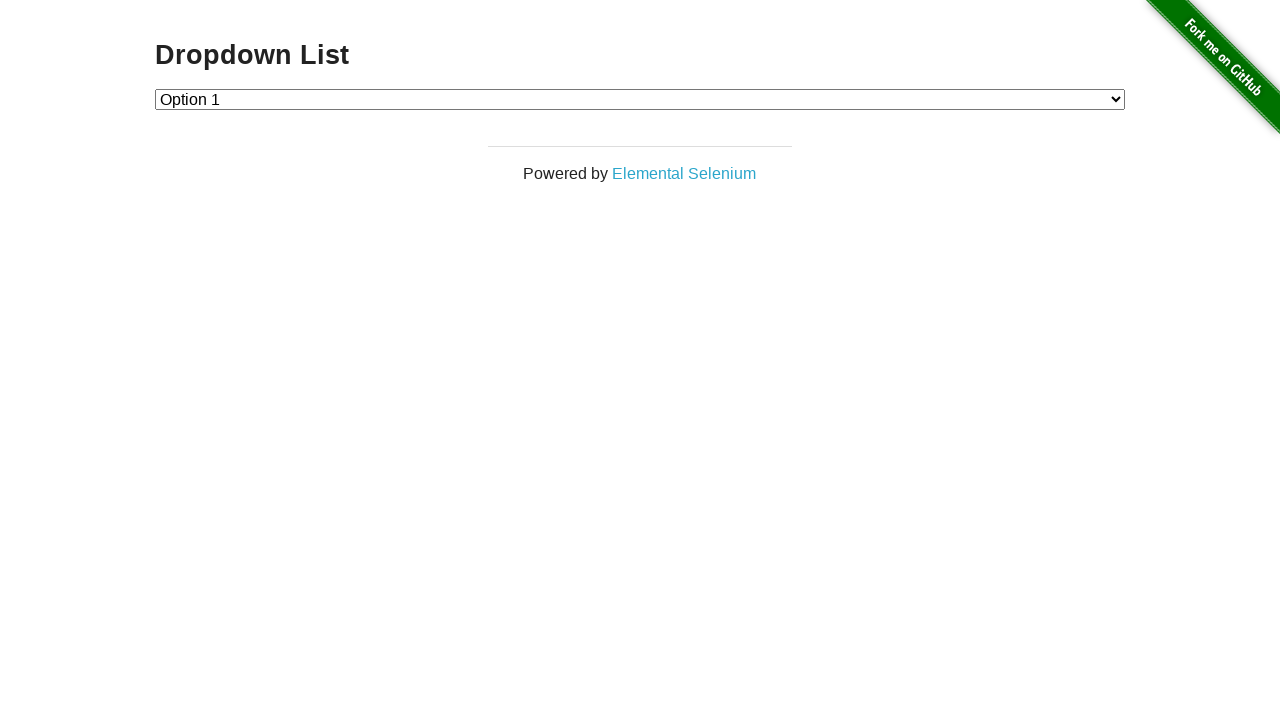

Selected Option 1 by visible text on select#dropdown
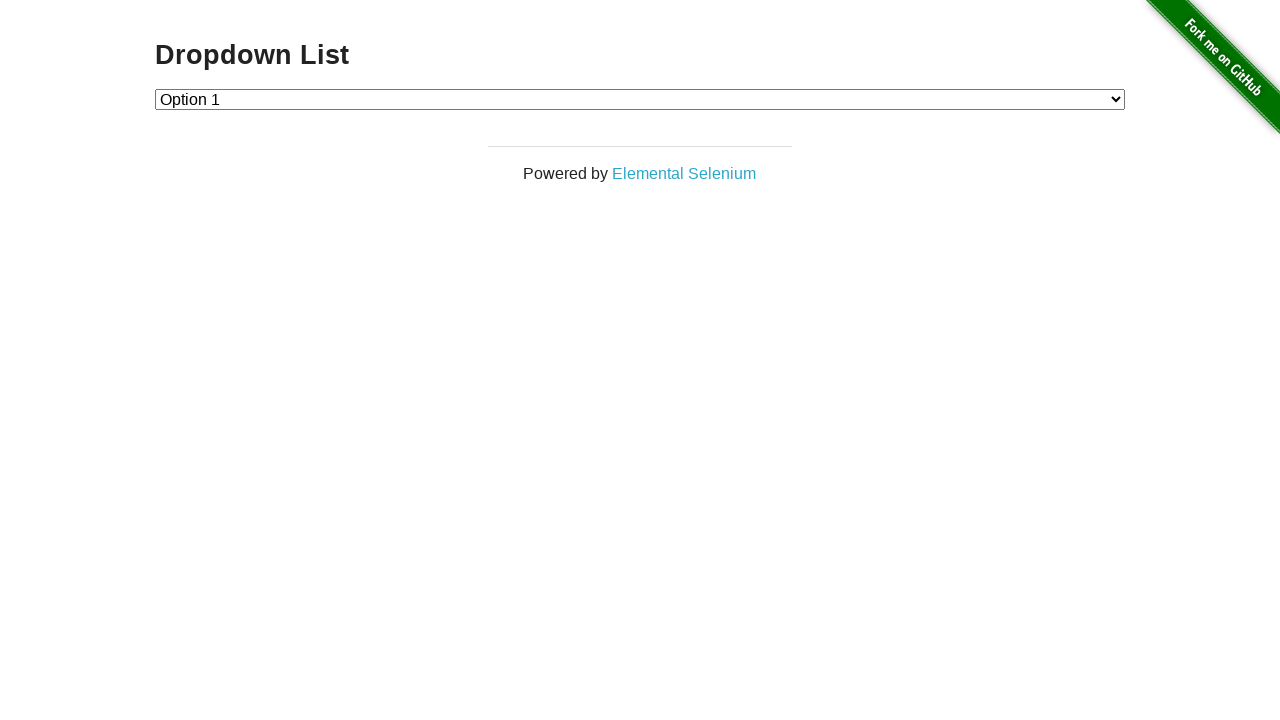

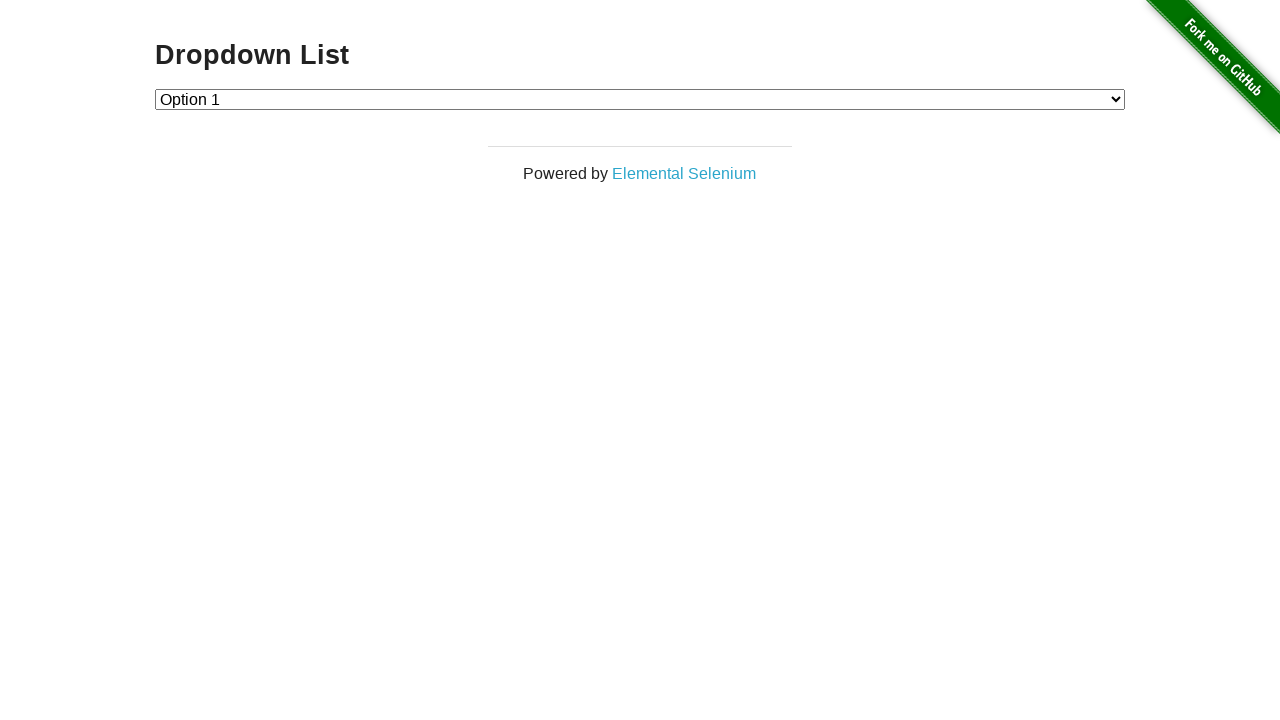